Tests a sample todo application by clicking on the first two items to mark them complete, adding a new todo item with custom text, and verifying the new item appears in the list.

Starting URL: https://lambdatest.github.io/sample-todo-app/

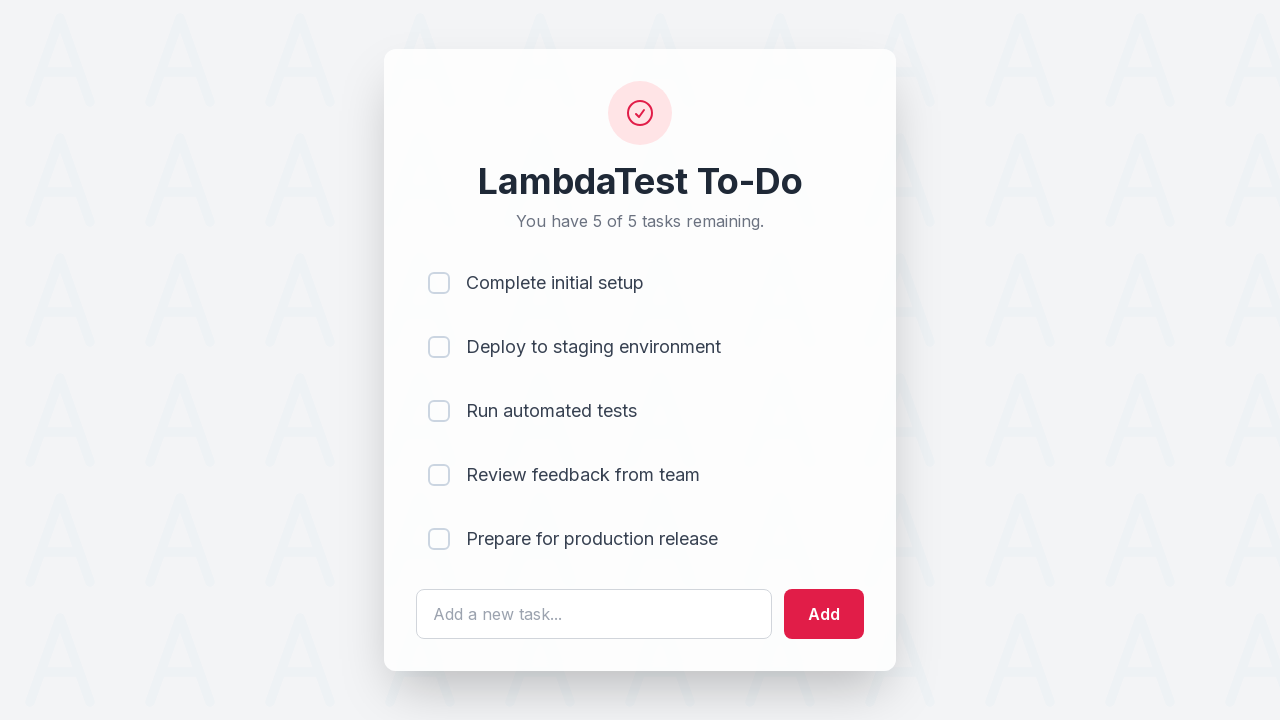

Clicked first todo item checkbox to mark complete at (439, 283) on input[name='li1']
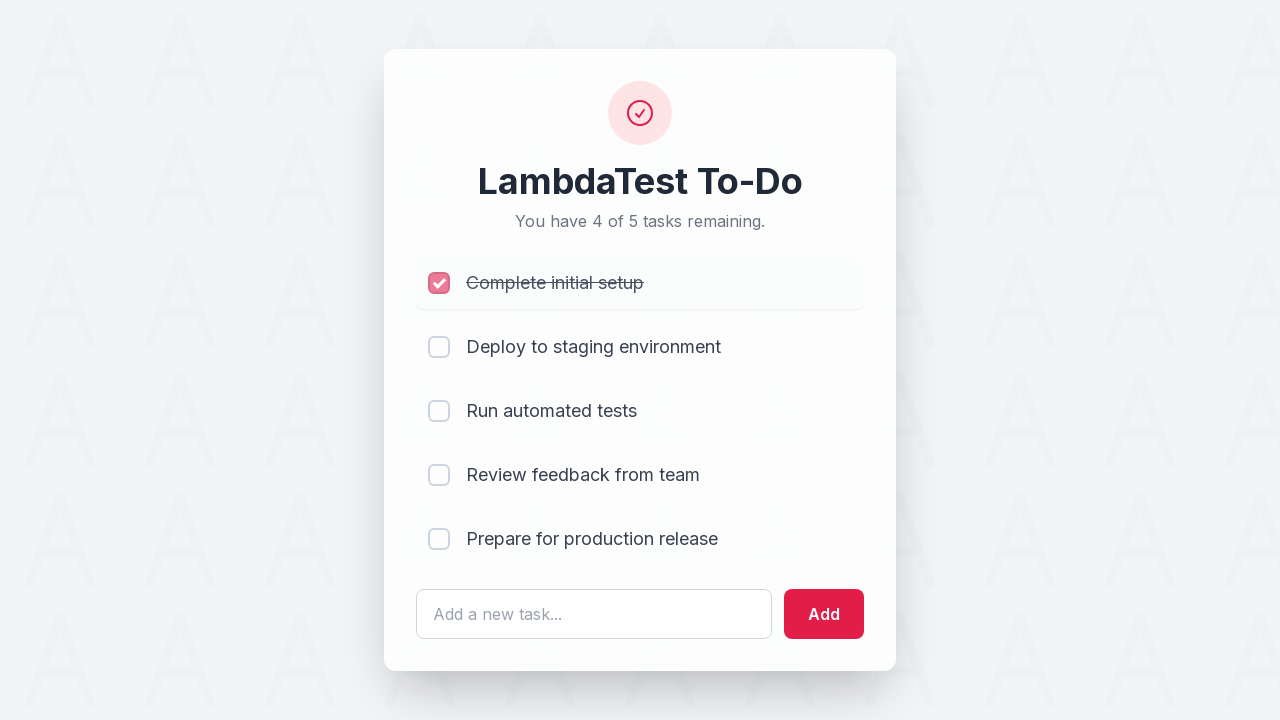

Clicked second todo item checkbox to mark complete at (439, 347) on input[name='li2']
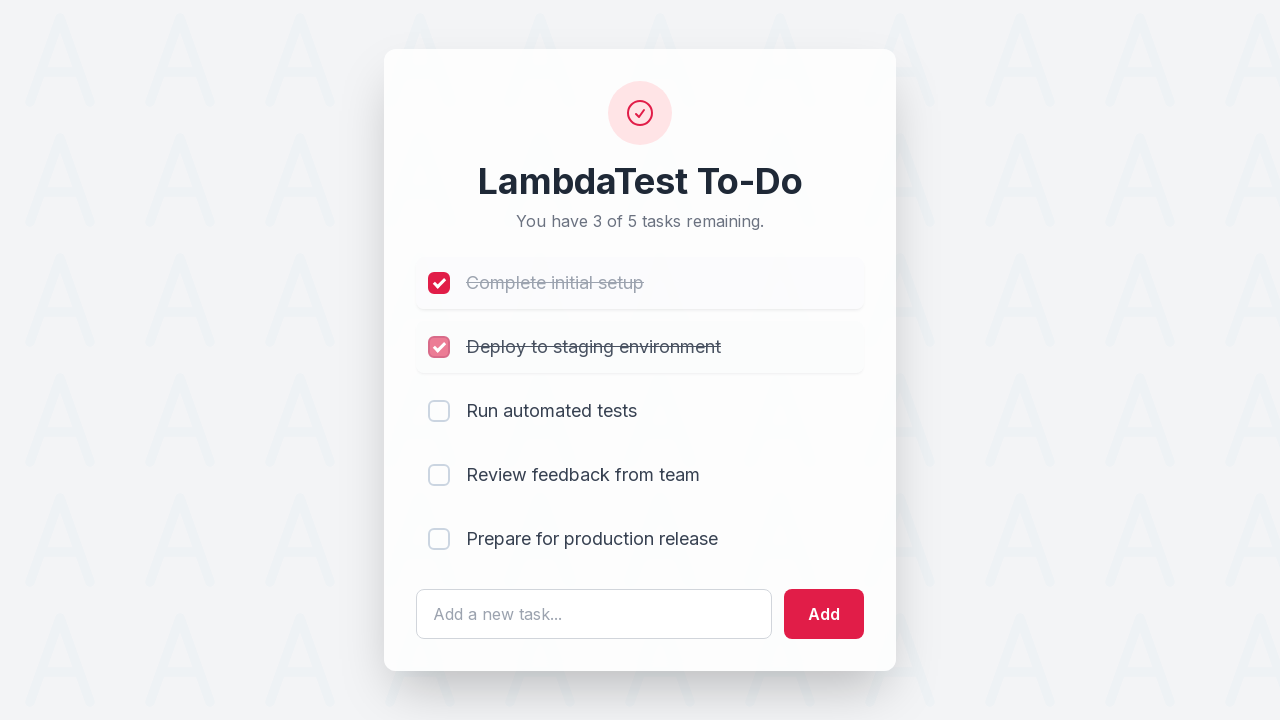

Cleared the new todo text input field on #sampletodotext
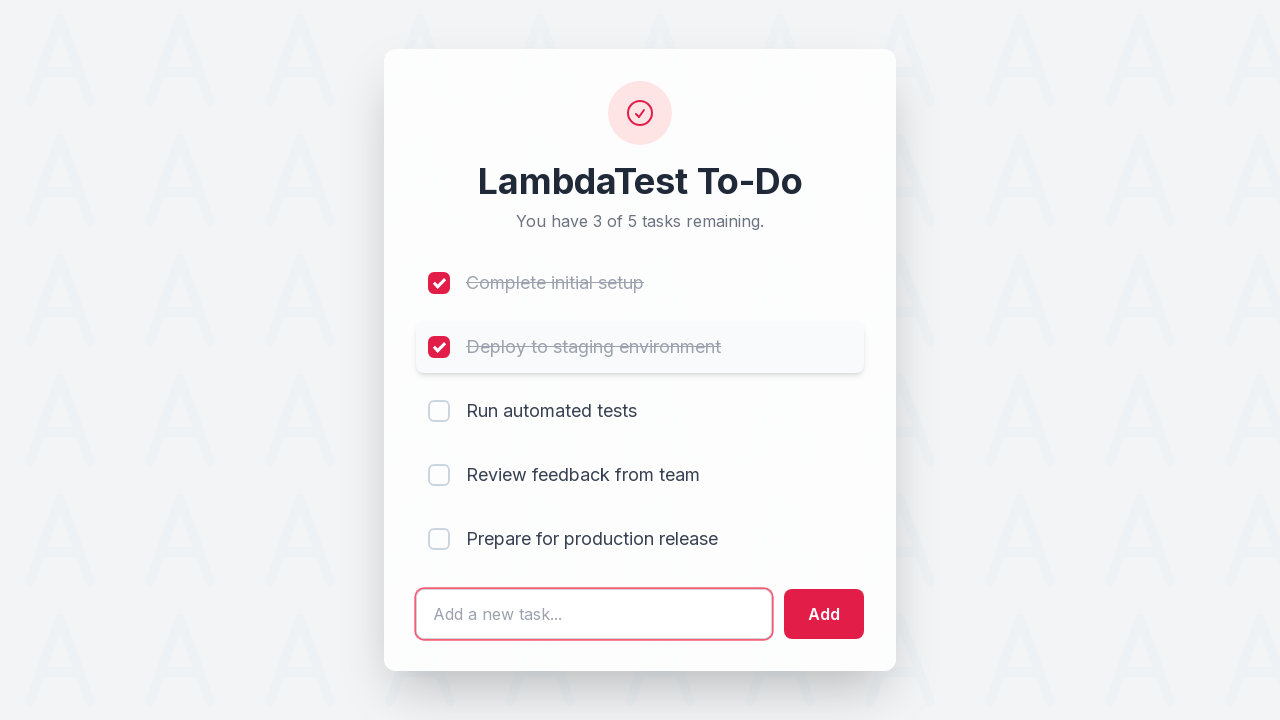

Filled new todo text input with 'Yey, Let's add it to list' on #sampletodotext
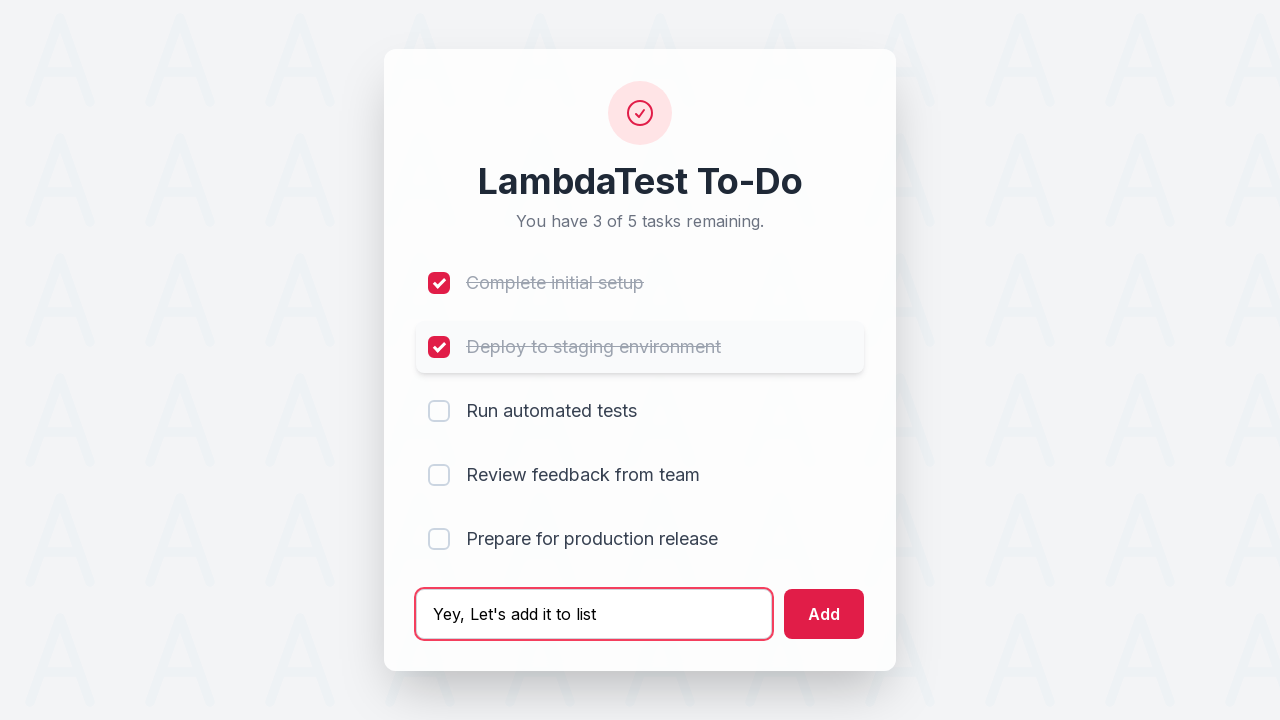

Clicked add button to create new todo item at (824, 614) on #addbutton
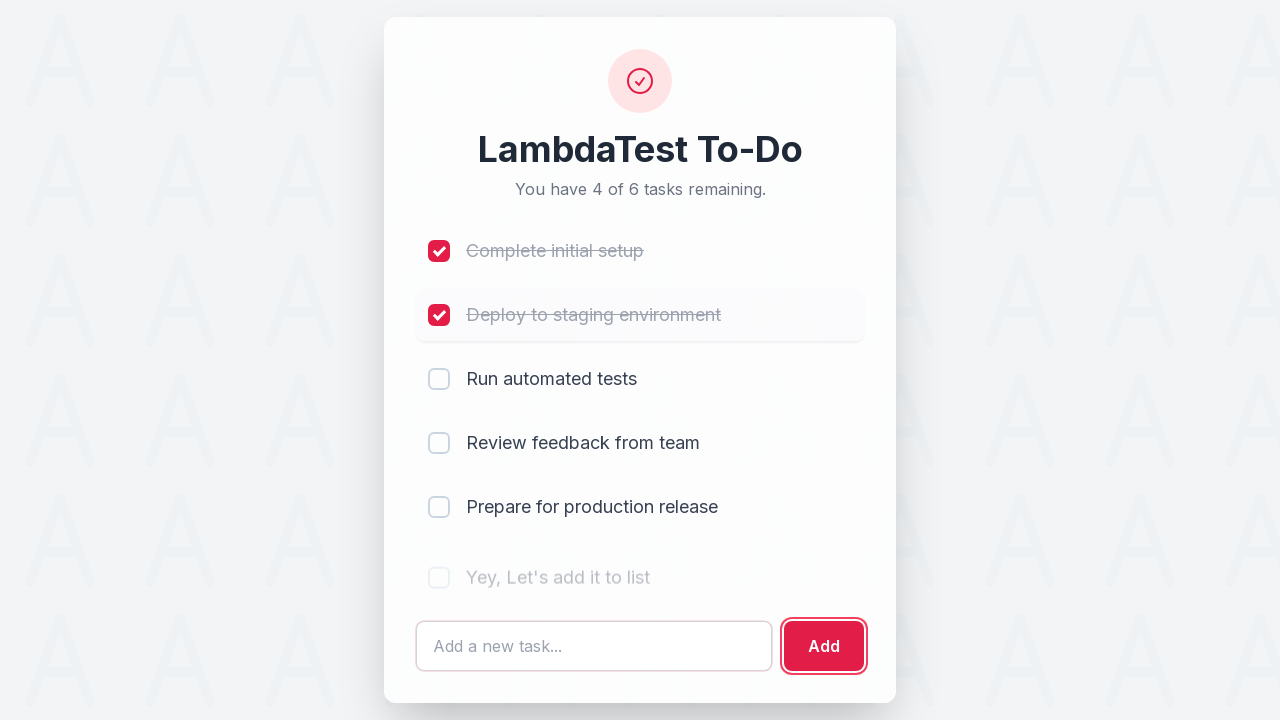

Retrieved text content of newly added todo item
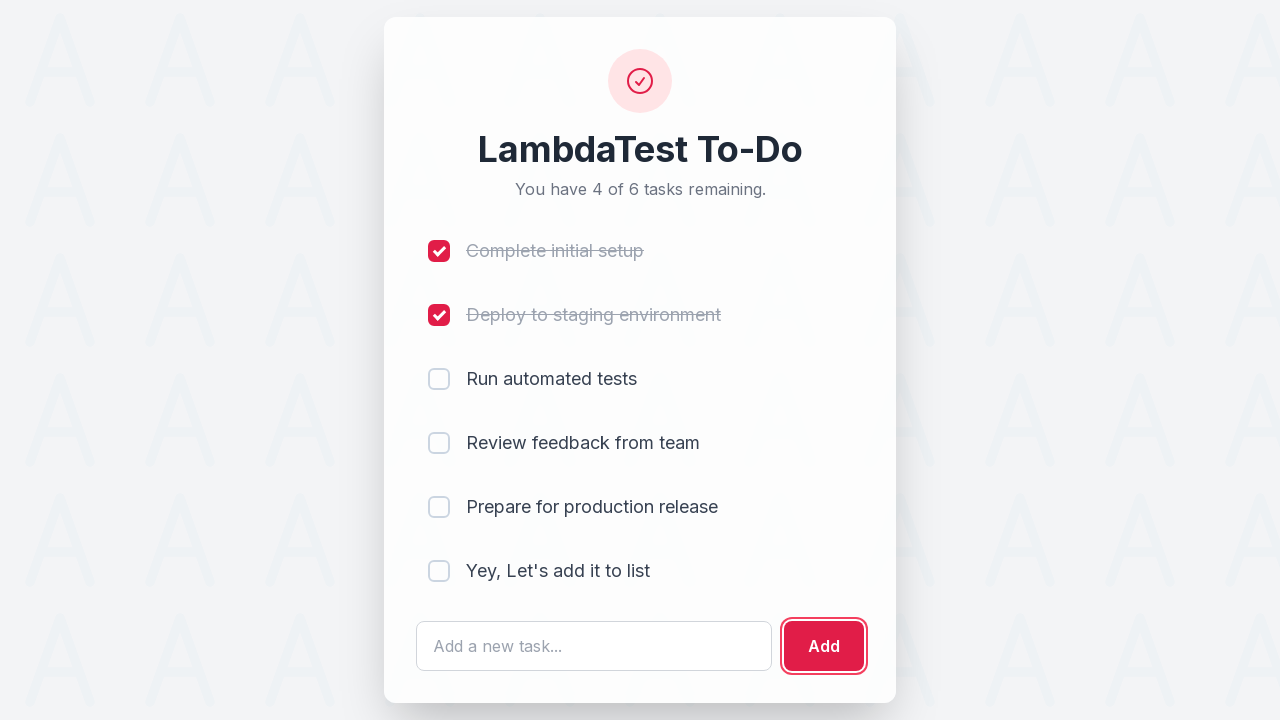

Verified new todo item text appears in the list
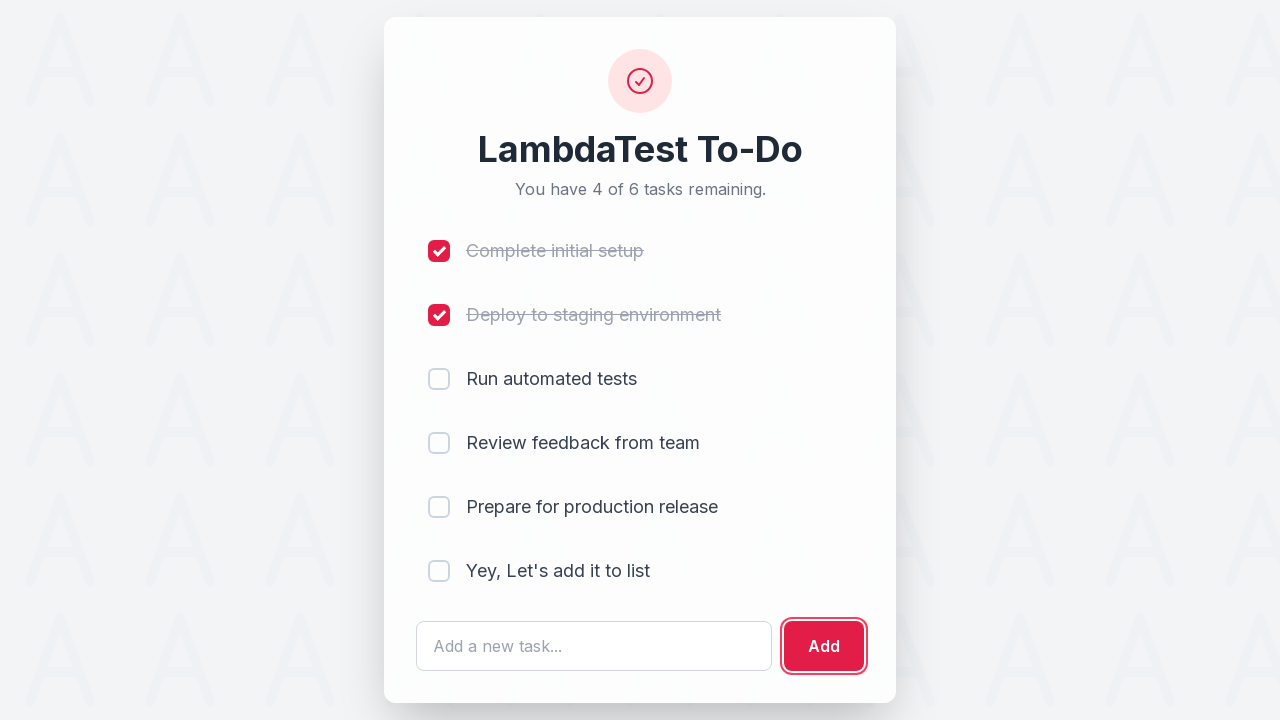

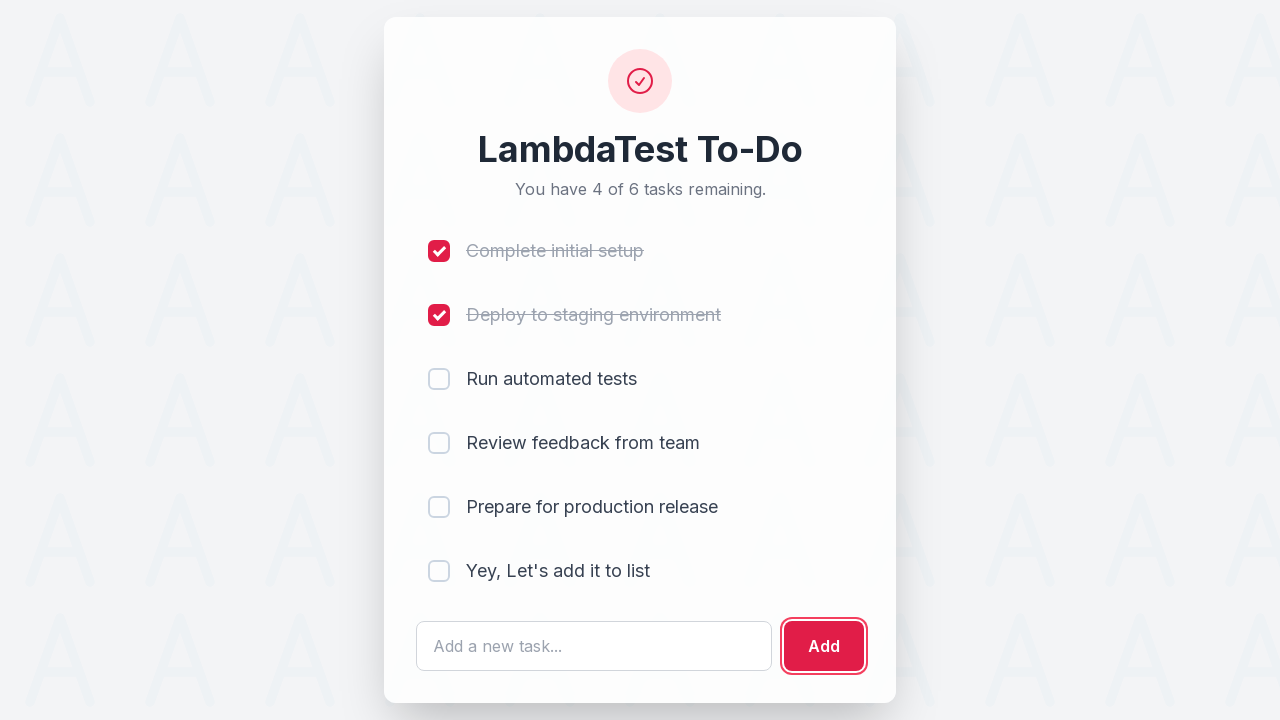